Tests alert handling by clicking a button to trigger an alert, accepting the alert, and then clicking a checkbox on a practice page

Starting URL: https://www.letskodeit.com/practice

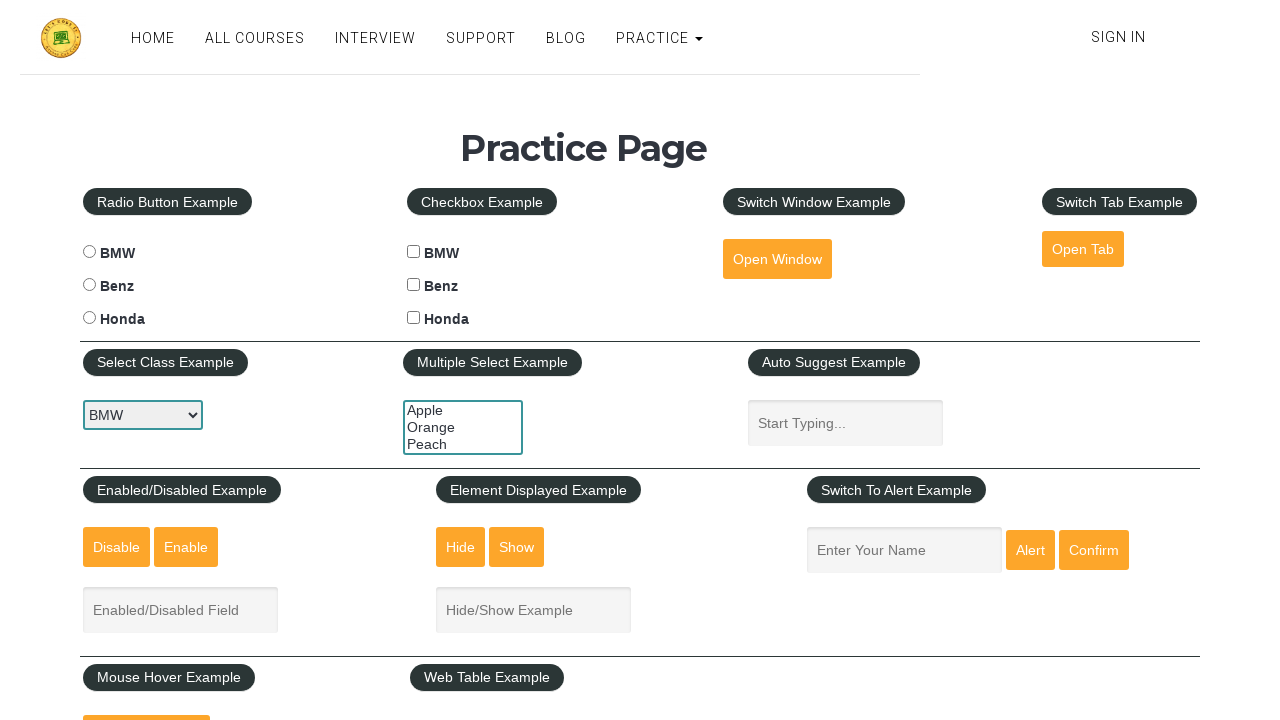

Clicked alert button to trigger alert dialog at (1030, 550) on #alertbtn
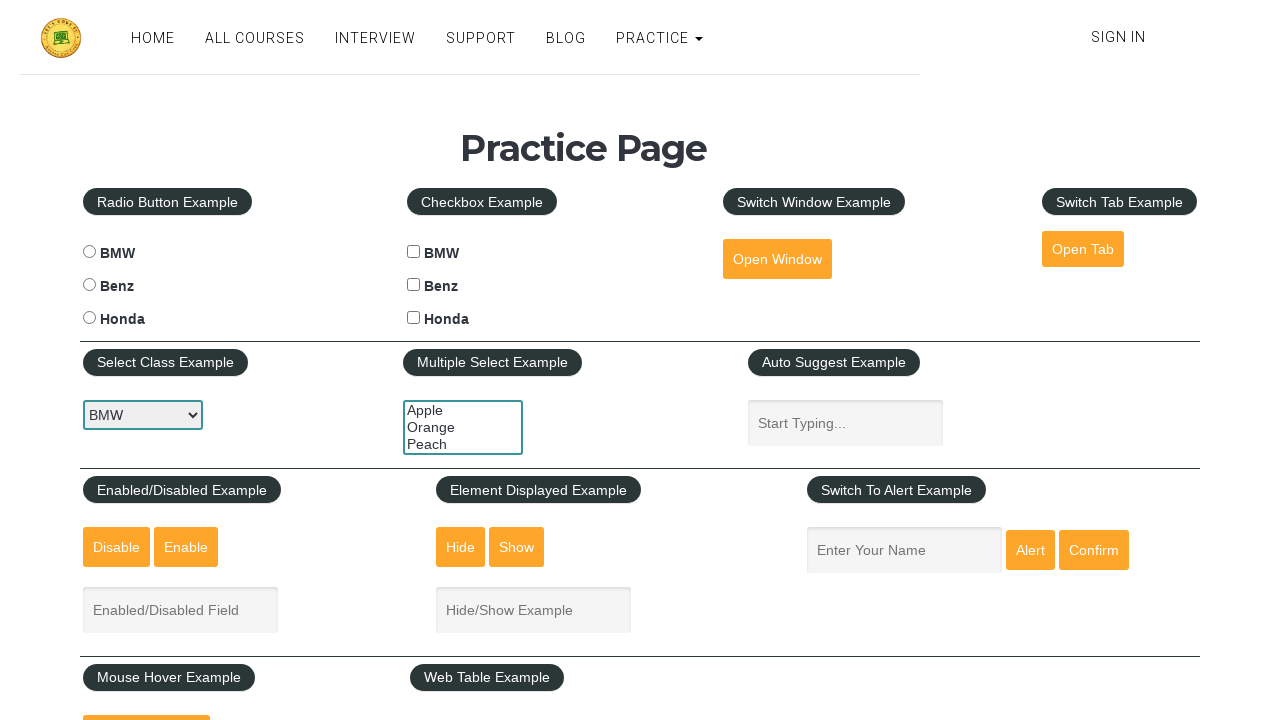

Set up dialog handler to accept alerts
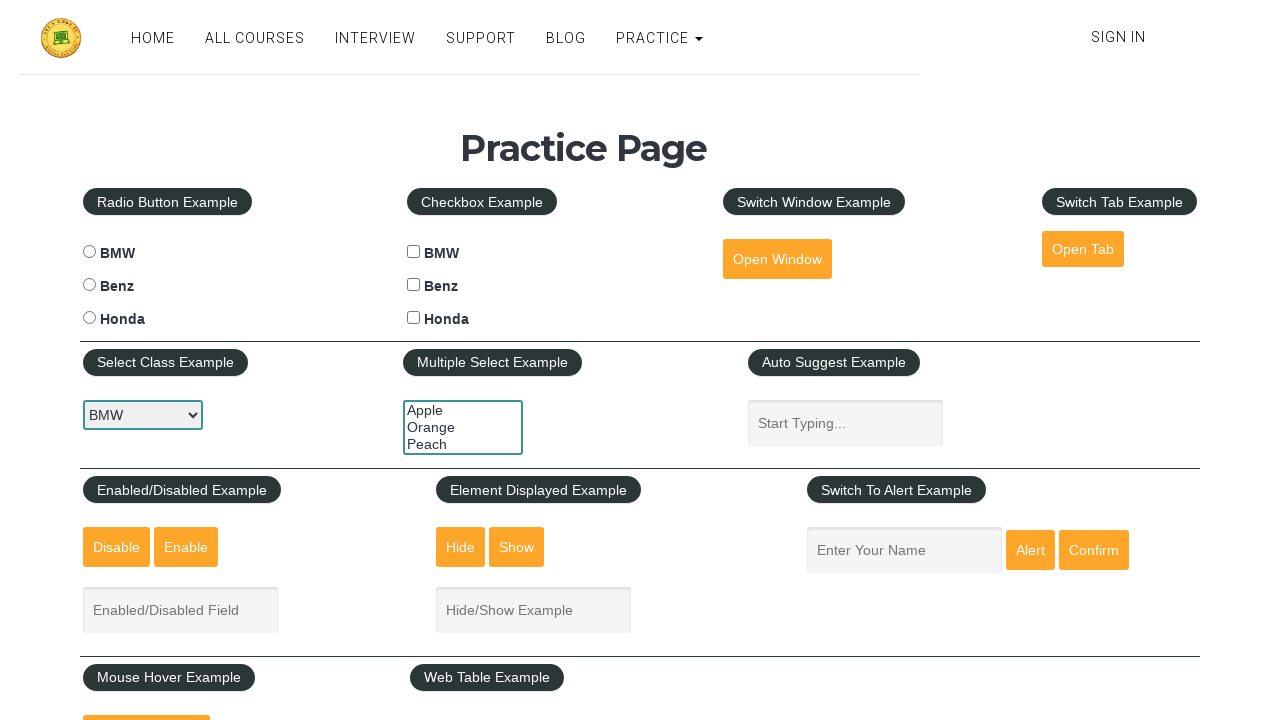

Waited for alert to appear and be handled
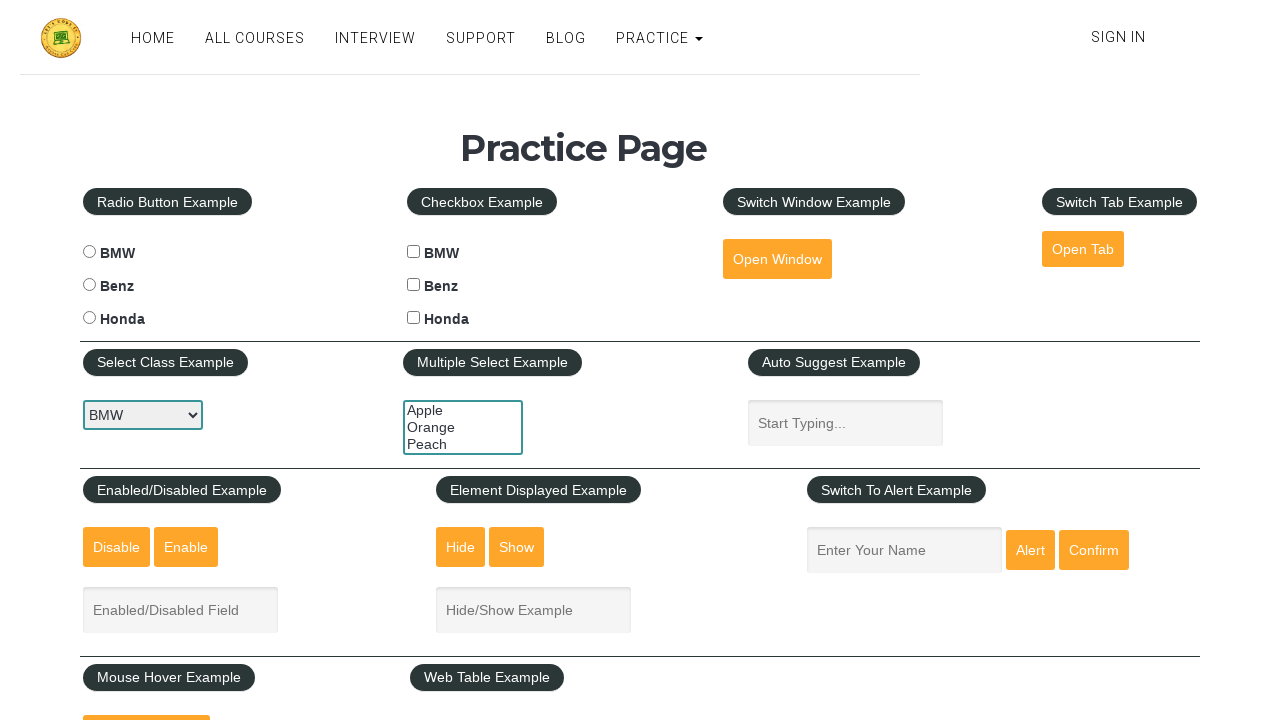

Clicked BMW checkbox on practice page at (414, 252) on #bmwcheck
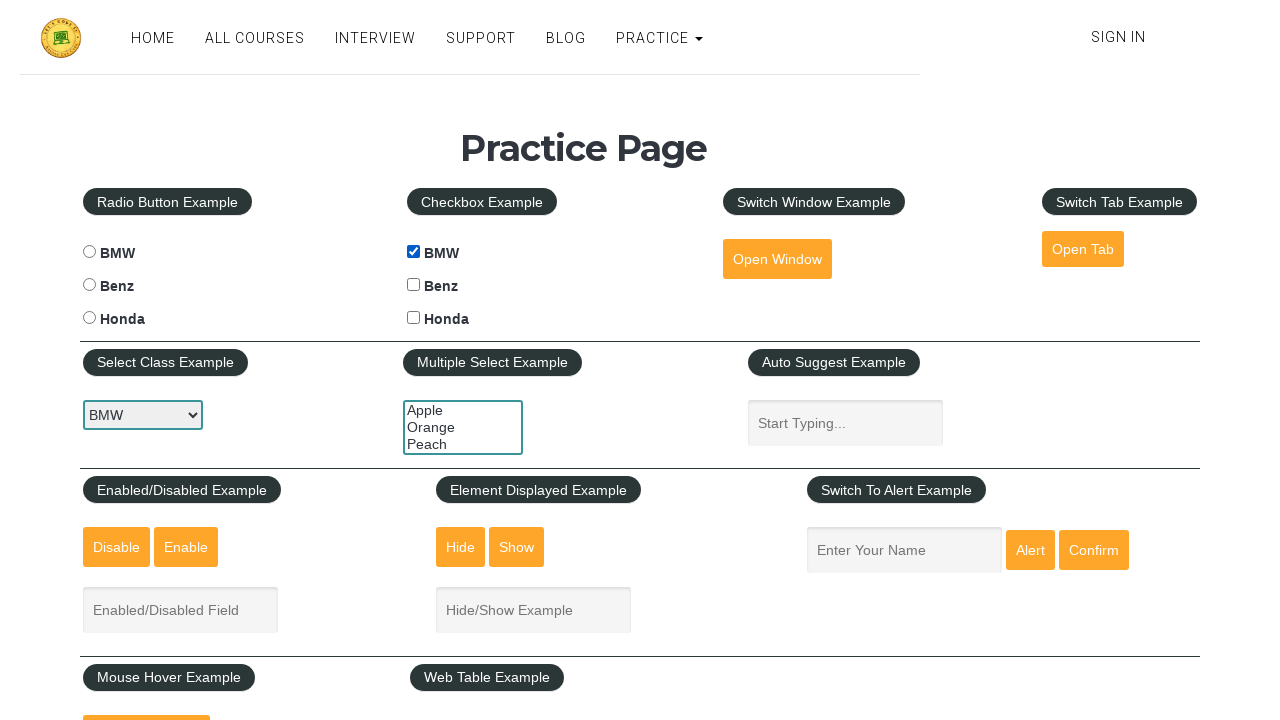

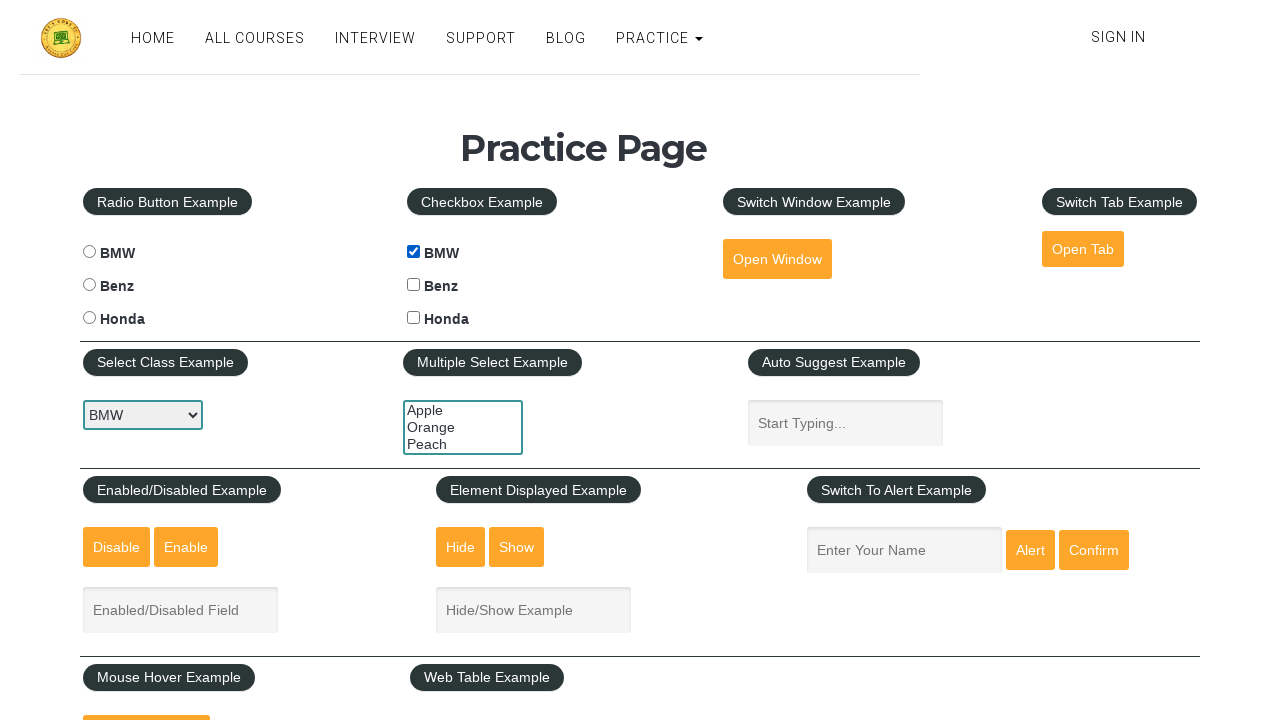